Tests that clicking the Place Order button displays the order popup modal

Starting URL: https://www.demoblaze.com/cart.html

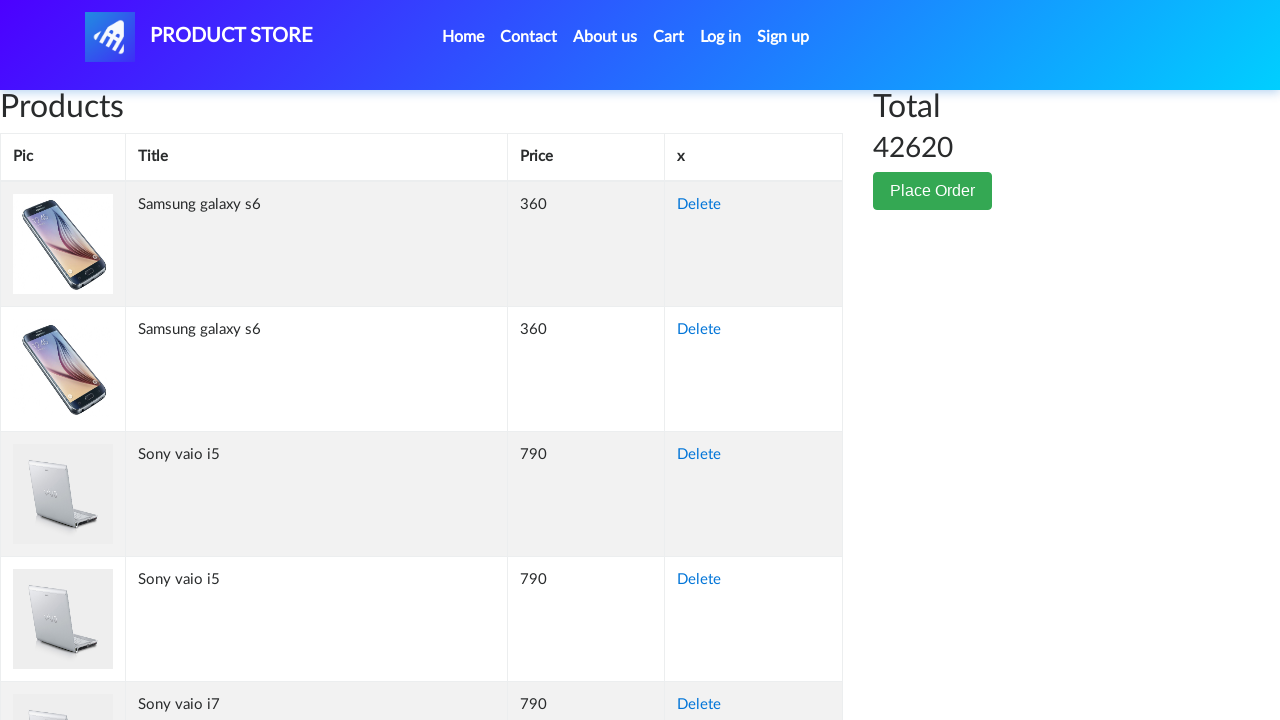

Clicked the Place Order button at (933, 191) on button:has-text('Place Order')
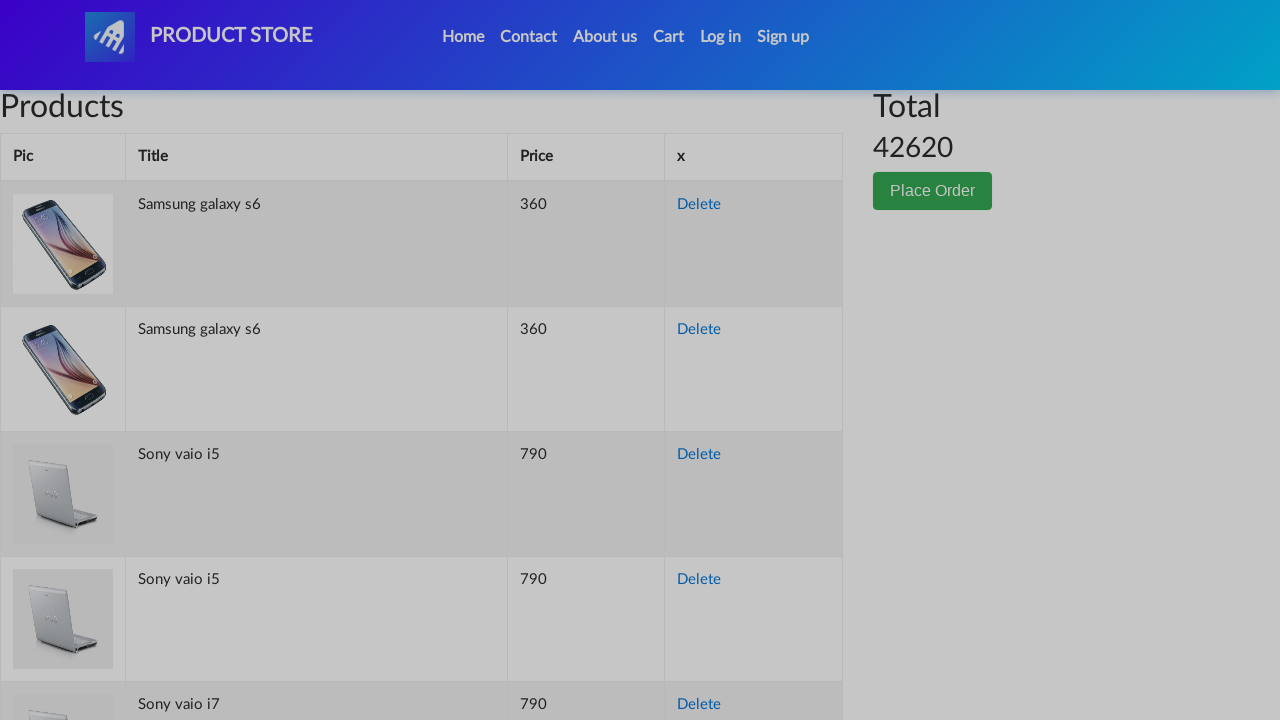

Order modal (#orderModal) is now visible
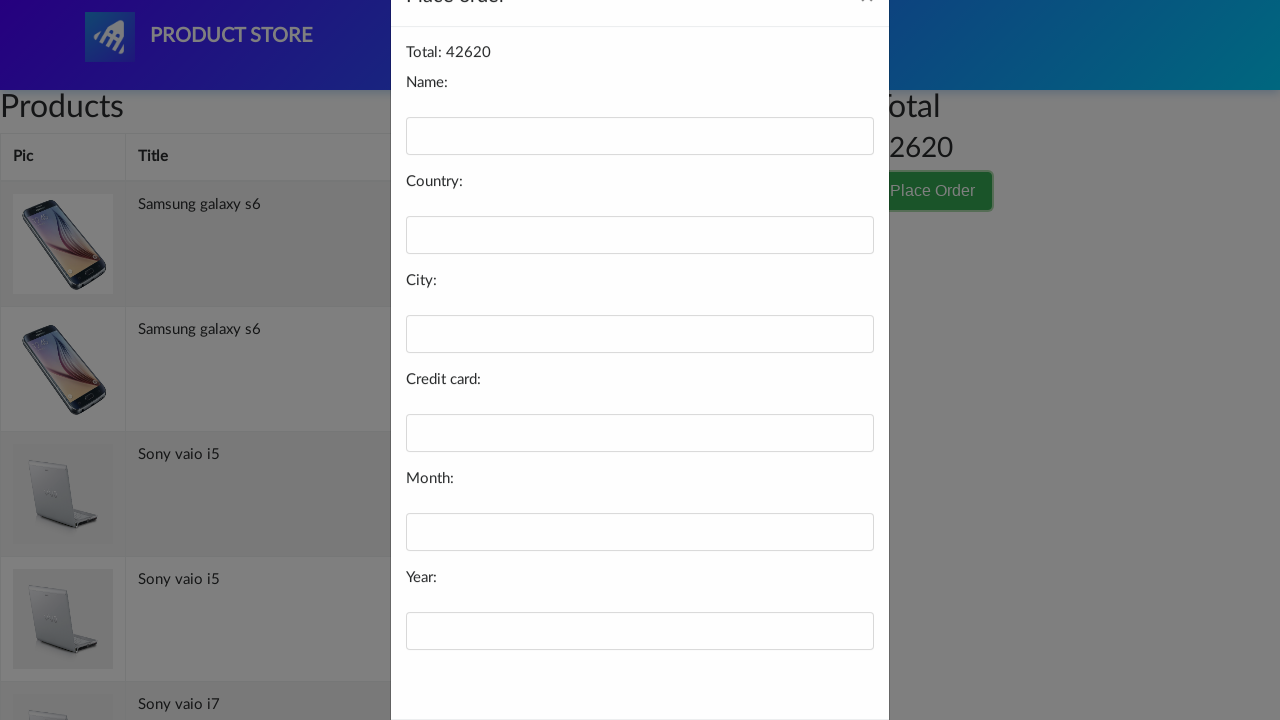

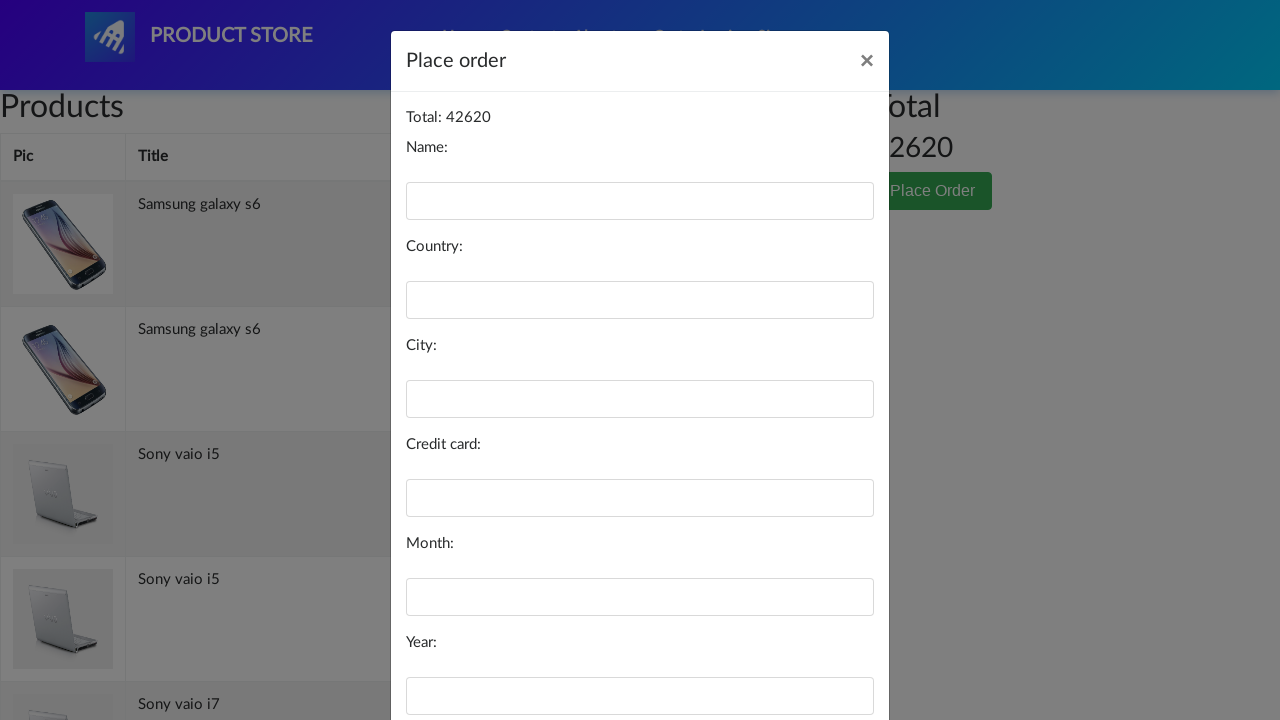